Demonstrates click-hold, move, and release mouse actions by manually dragging element A to element B

Starting URL: https://crossbrowsertesting.github.io/drag-and-drop

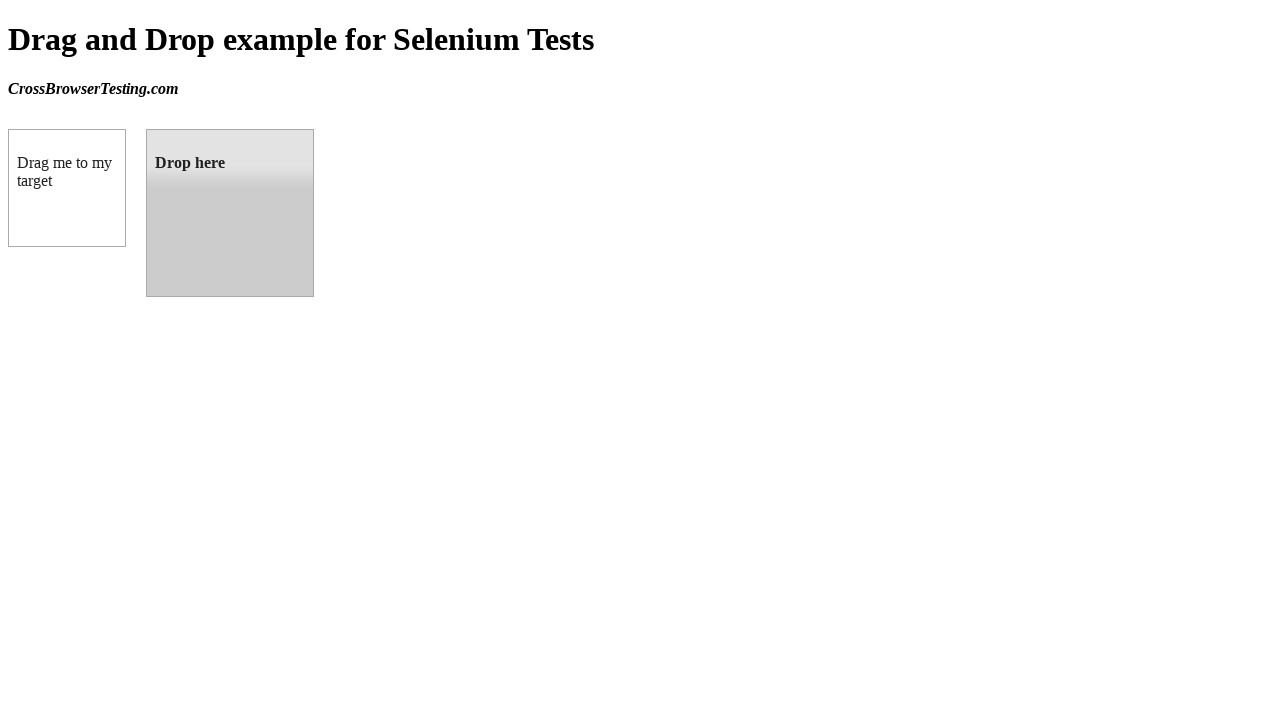

Located source element A (draggable)
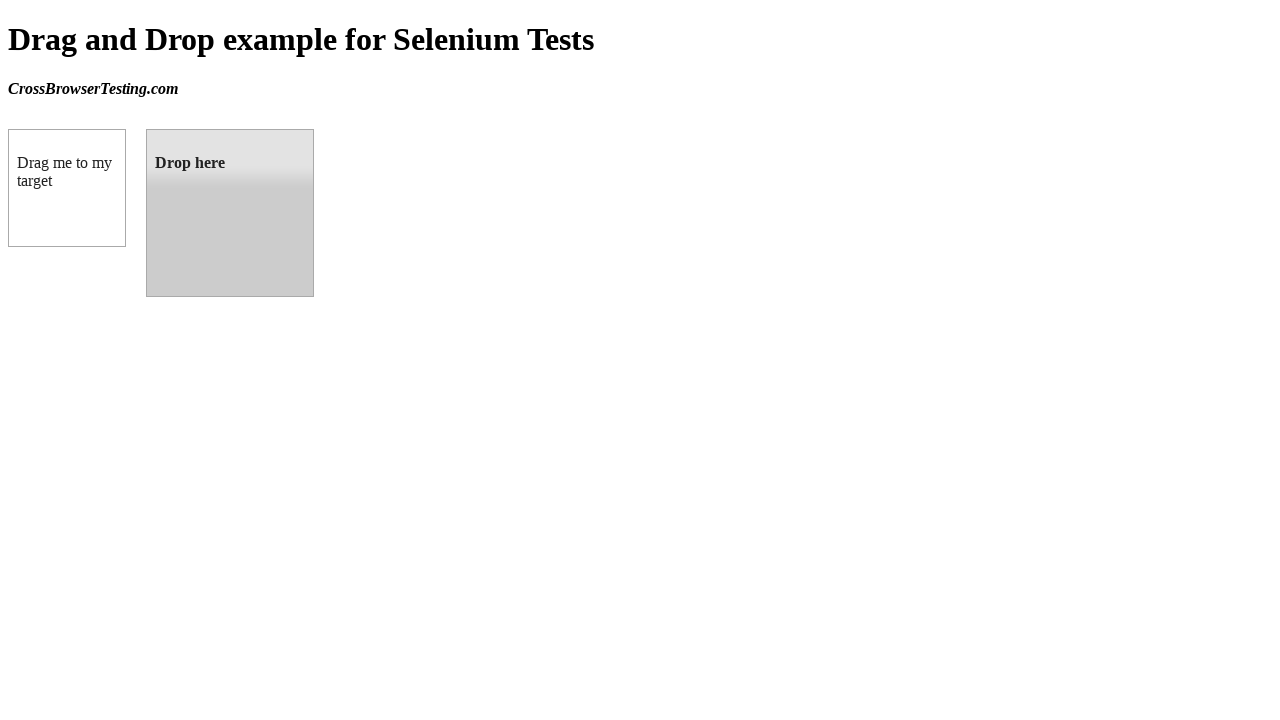

Located target element B (droppable)
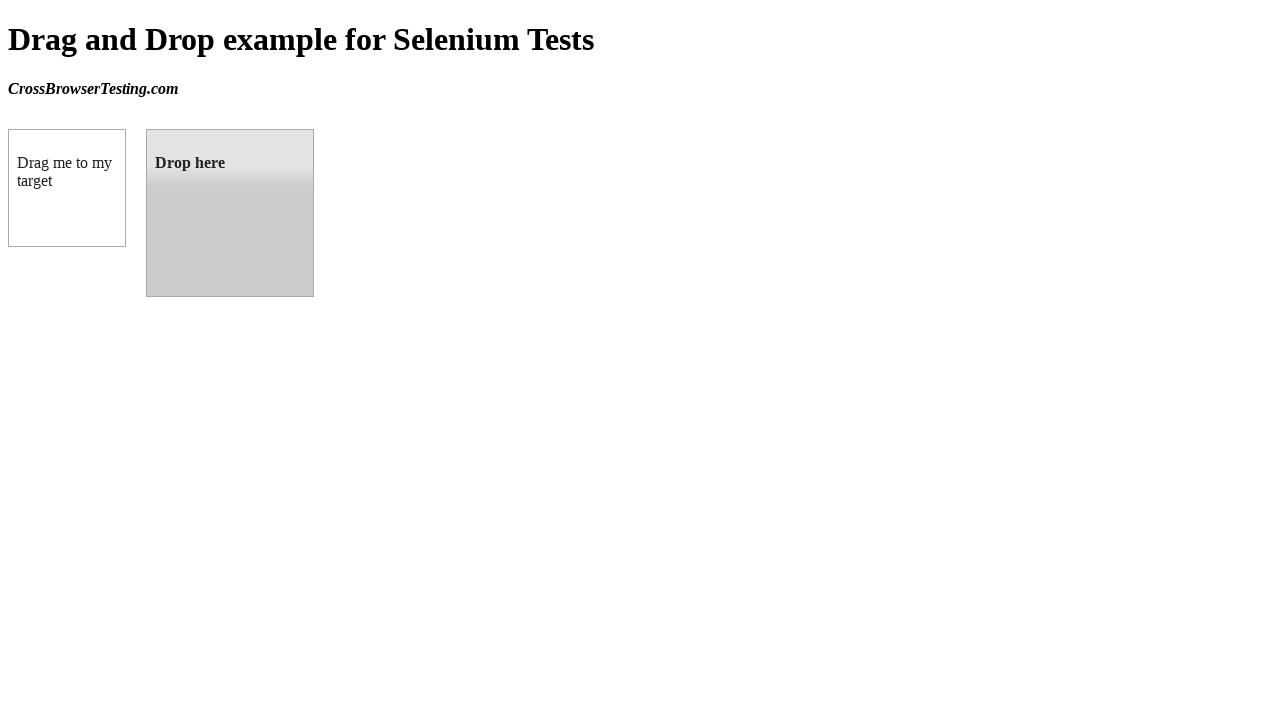

Retrieved bounding box for source element
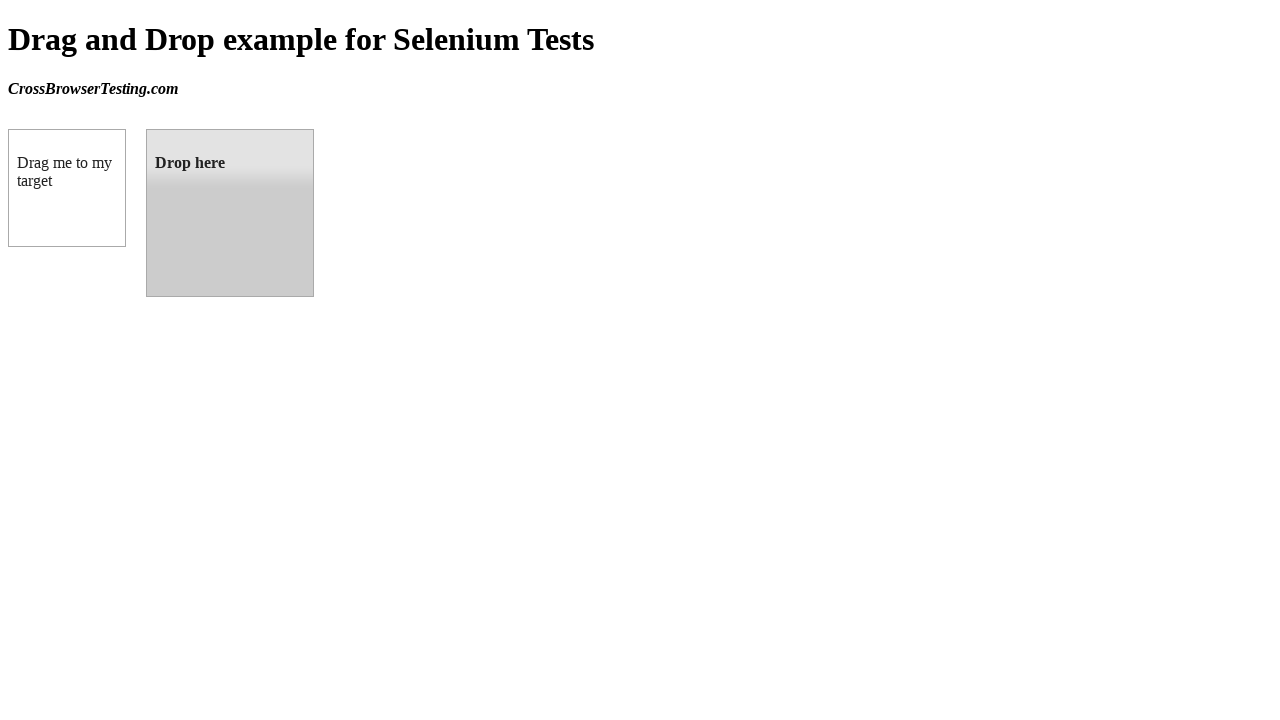

Retrieved bounding box for target element
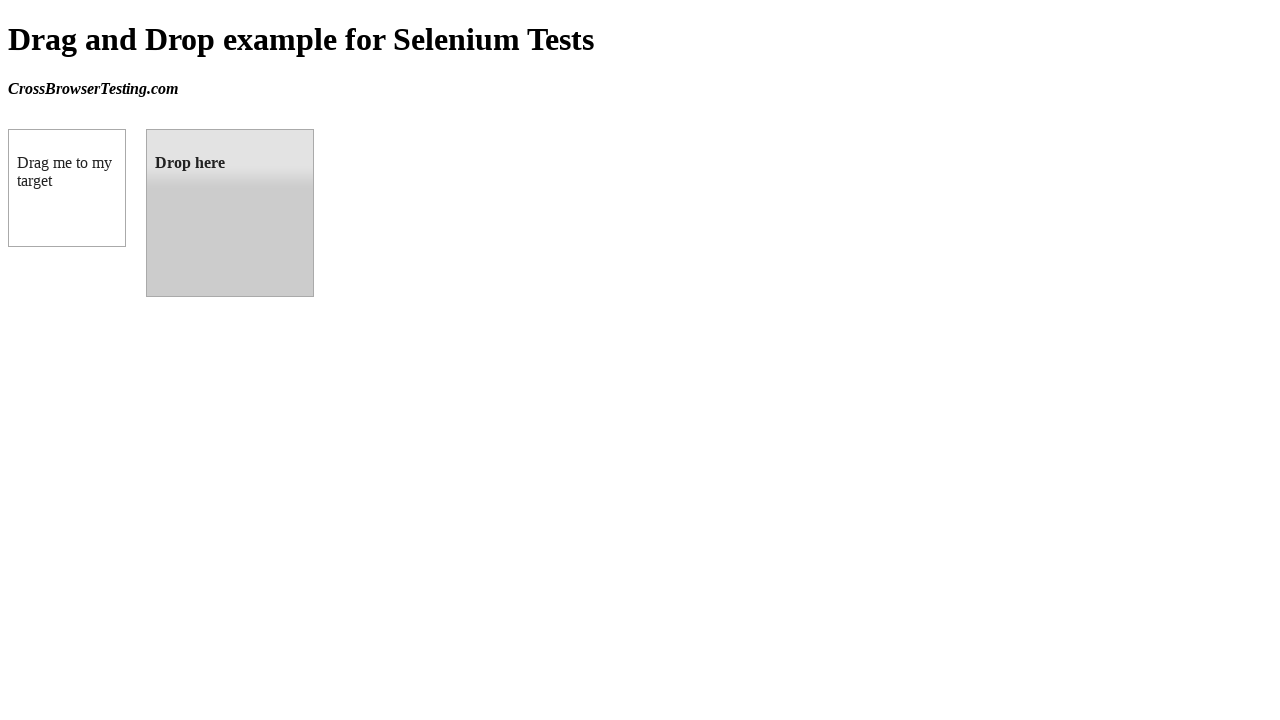

Moved mouse to center of source element A at (67, 188)
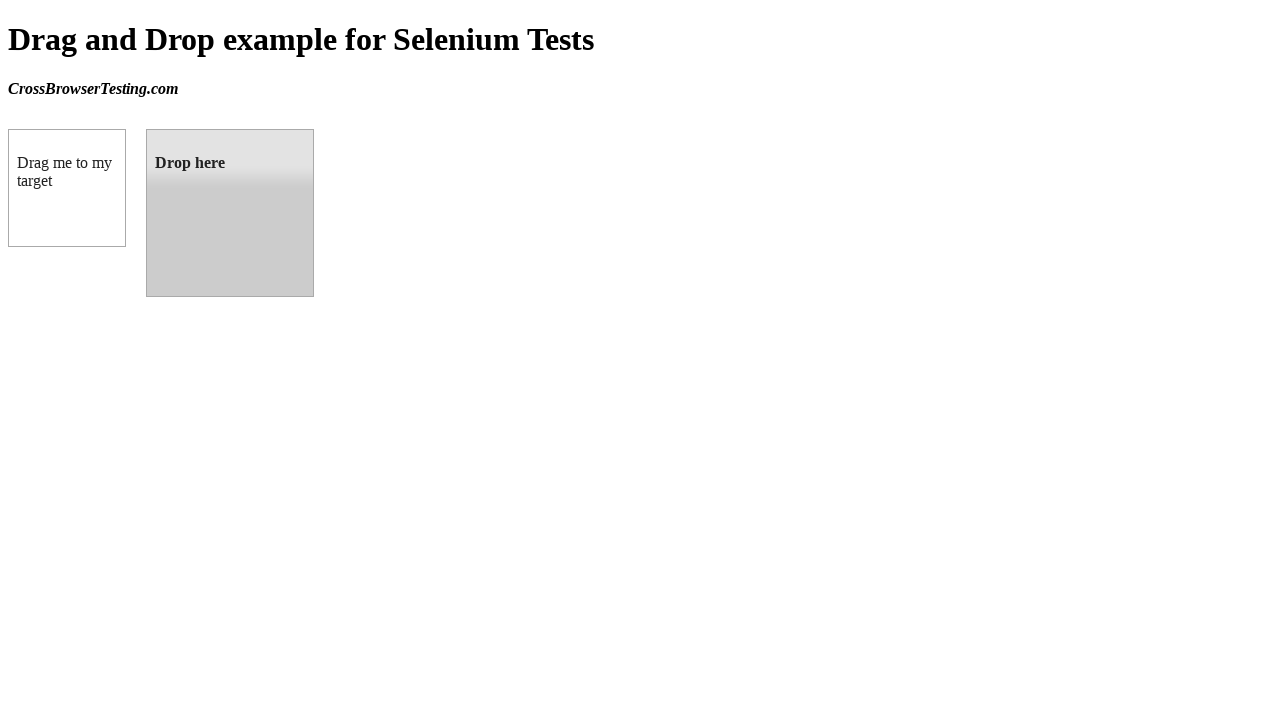

Pressed mouse button down to initiate drag at (67, 188)
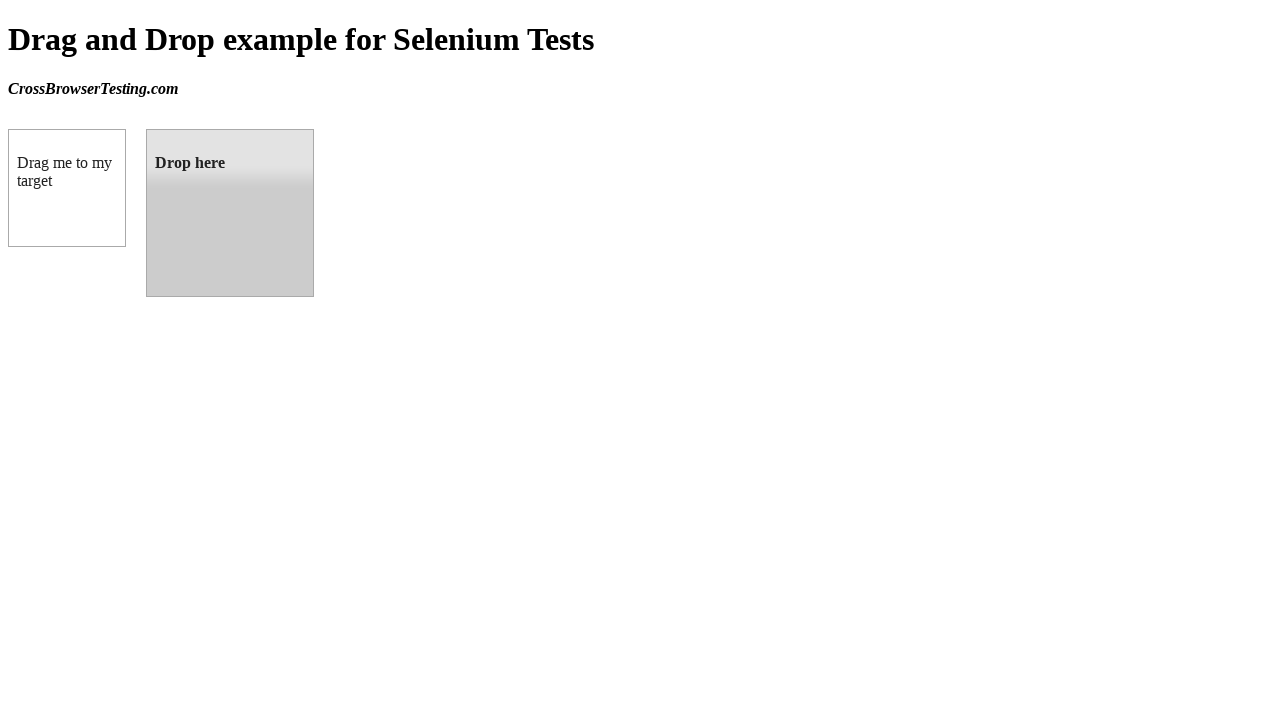

Dragged element A to center of target element B at (230, 213)
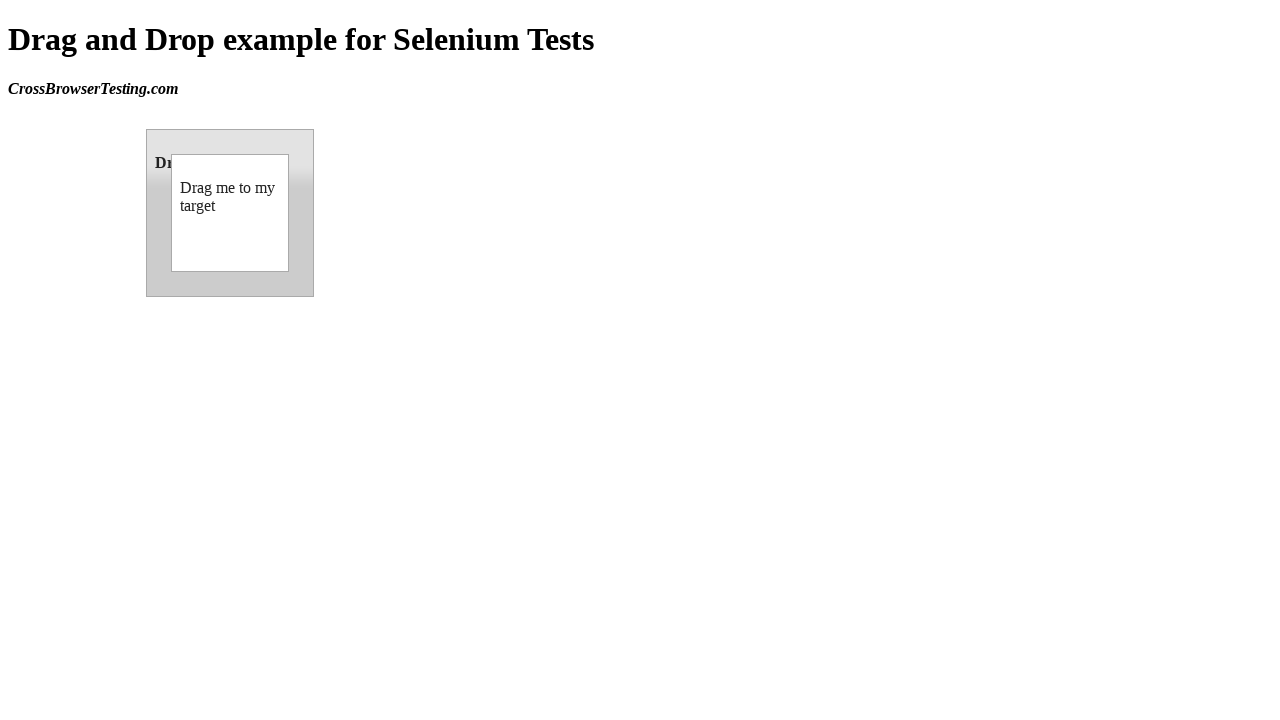

Released mouse button to complete drag-and-drop at (230, 213)
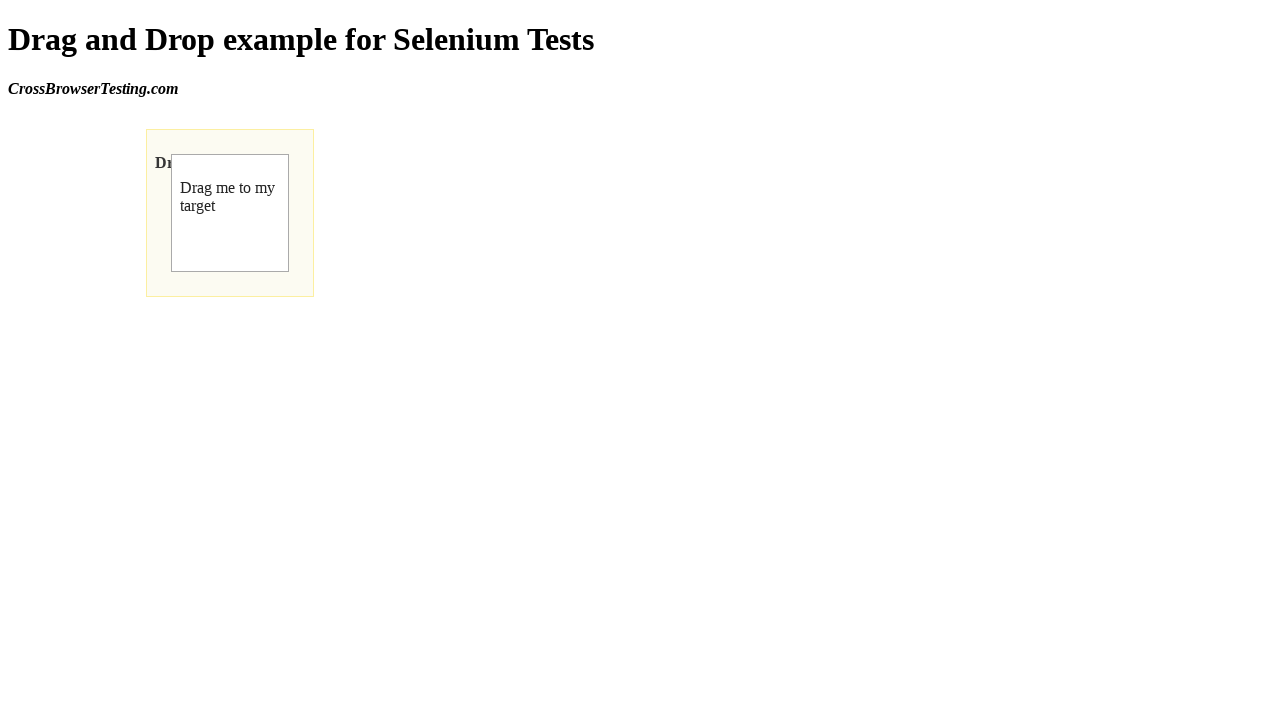

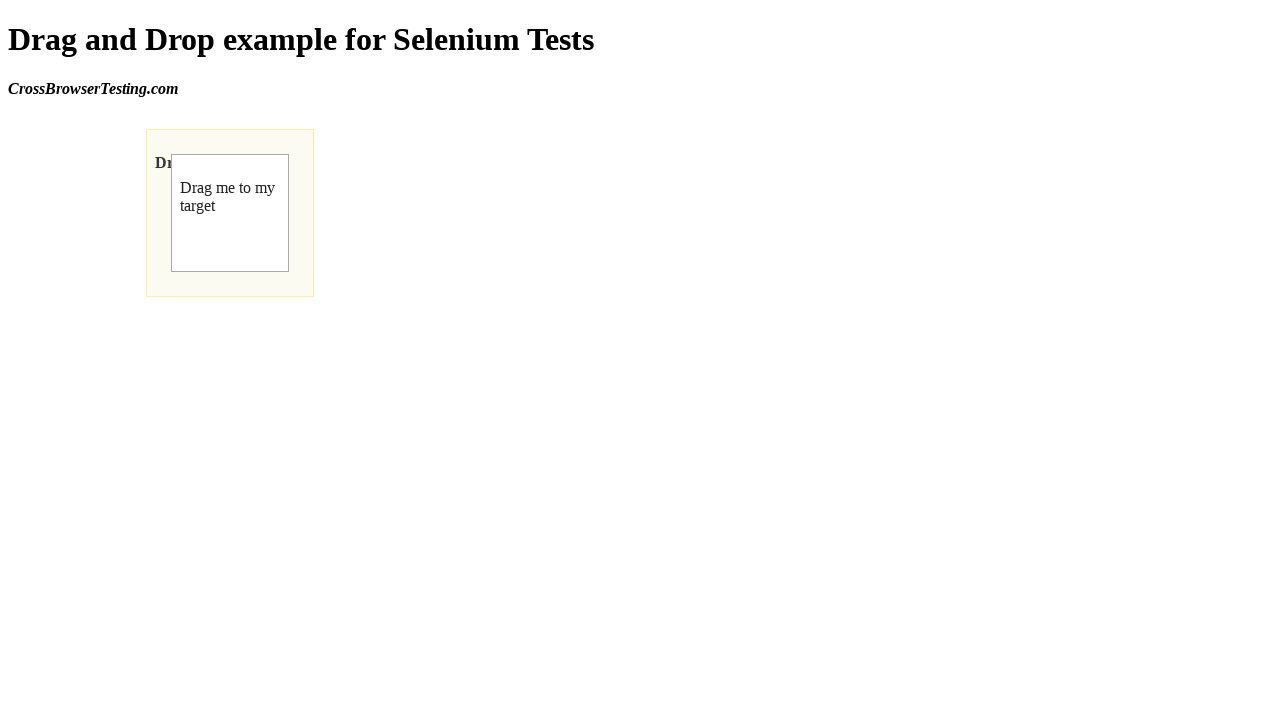